Tests the super calculator by adding 1 and 2, then verifying the result equals 3

Starting URL: http://juliemr.github.io/protractor-demo/

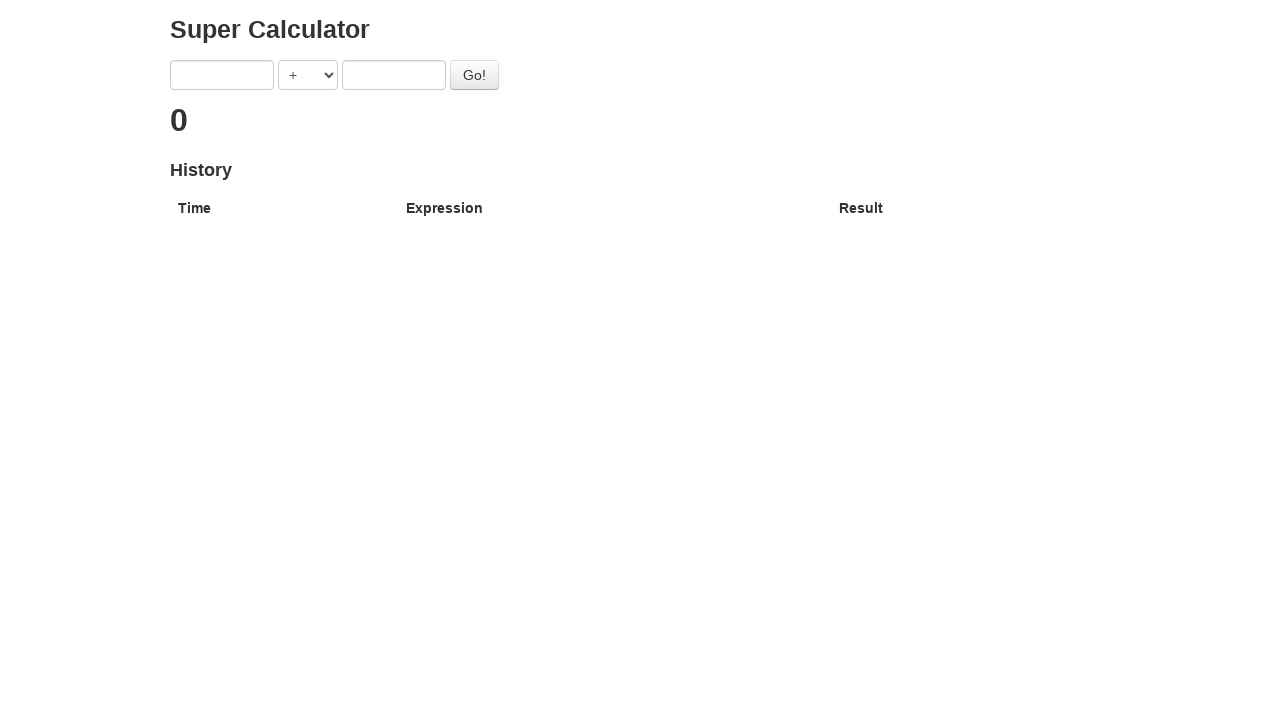

Filled first input field with '1' on input[ng-model='first']
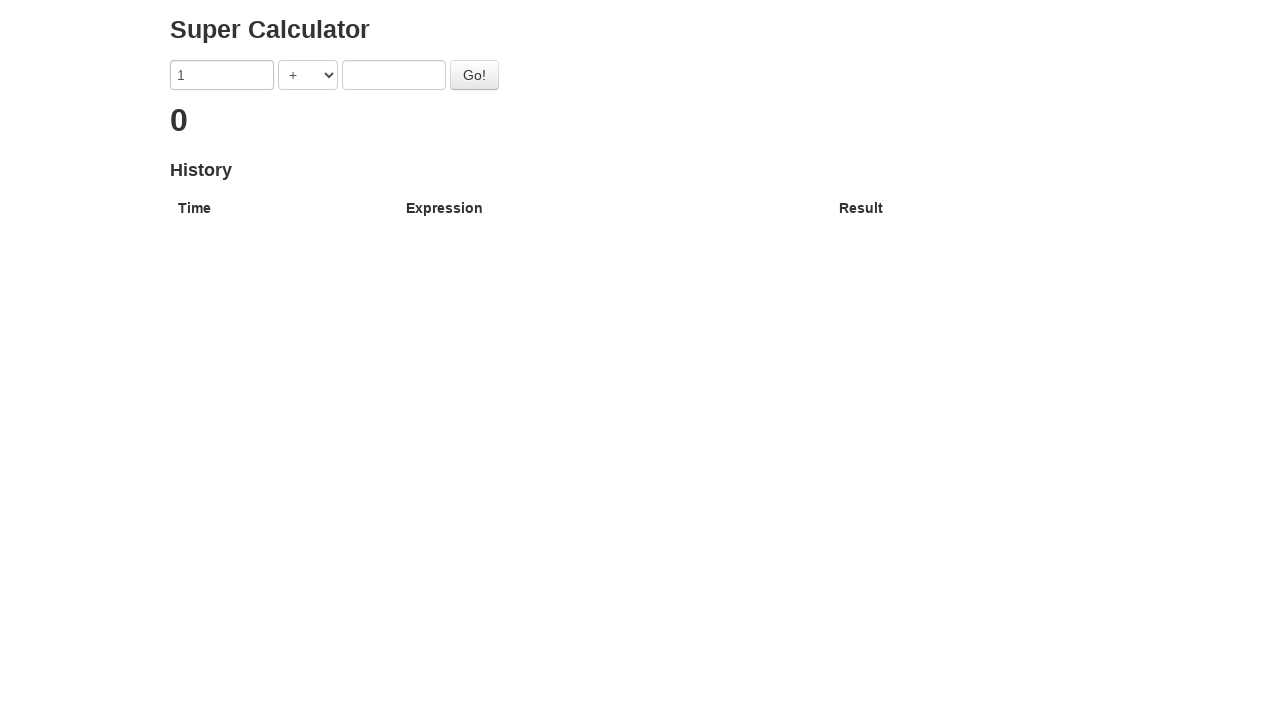

Filled second input field with '2' on input[ng-model='second']
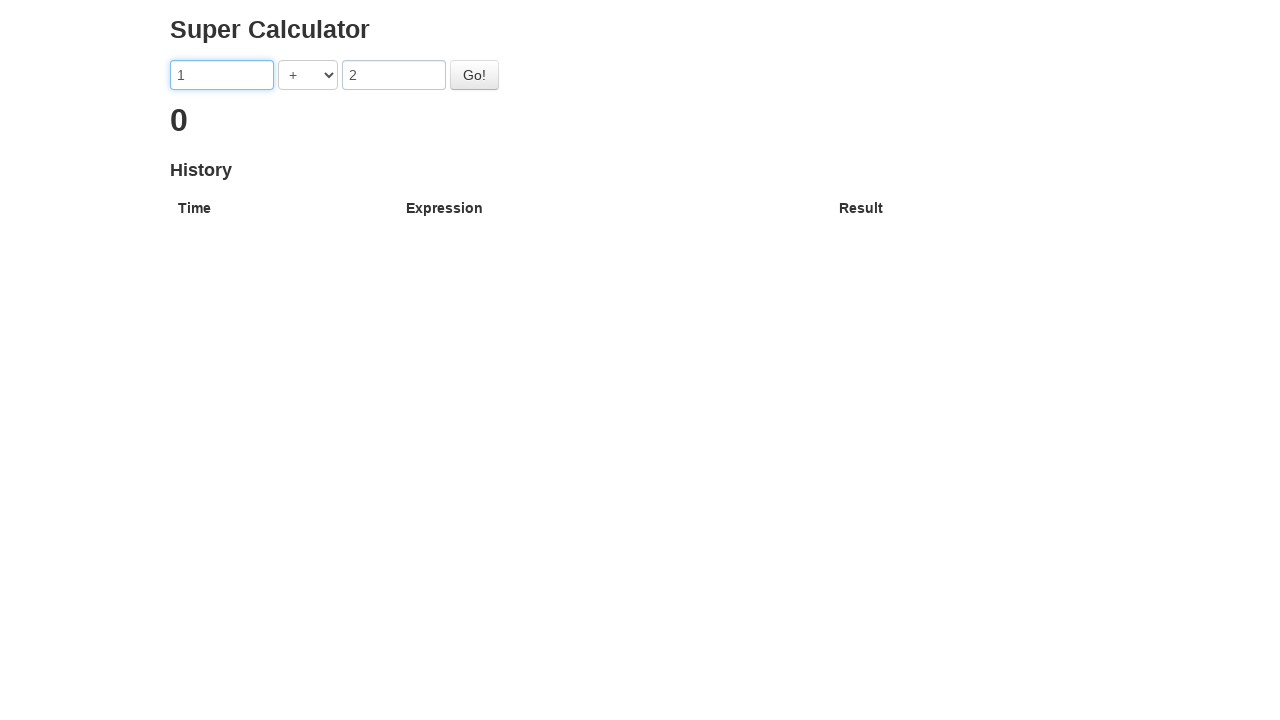

Selected addition operator '+' on select[ng-model='operator']
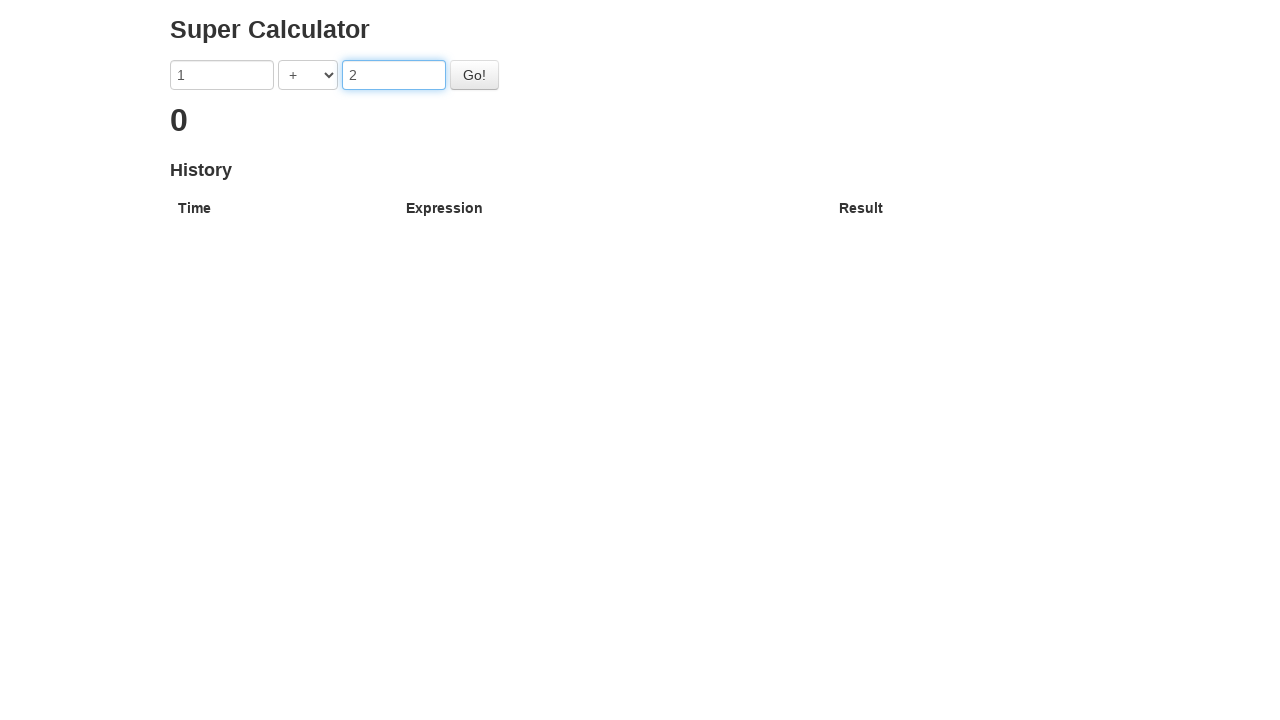

Clicked Go button to calculate 1 + 2 at (474, 75) on #gobutton
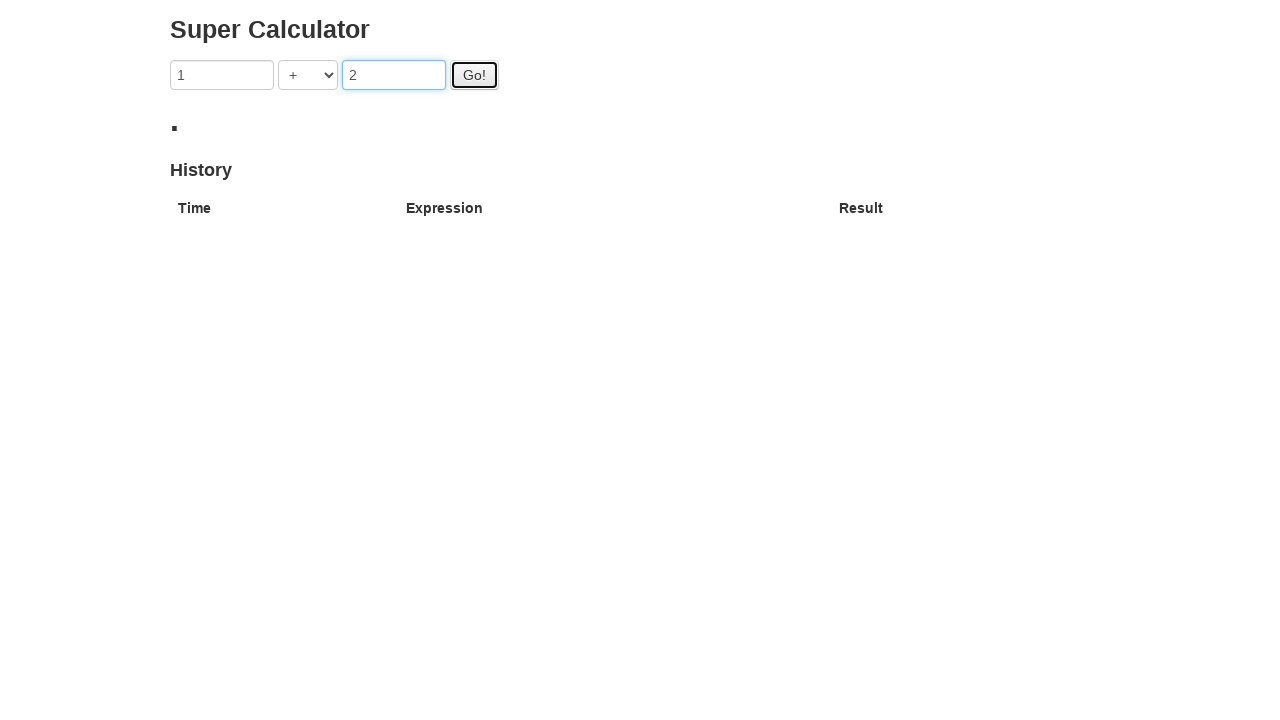

Result row appeared on page, calculation complete
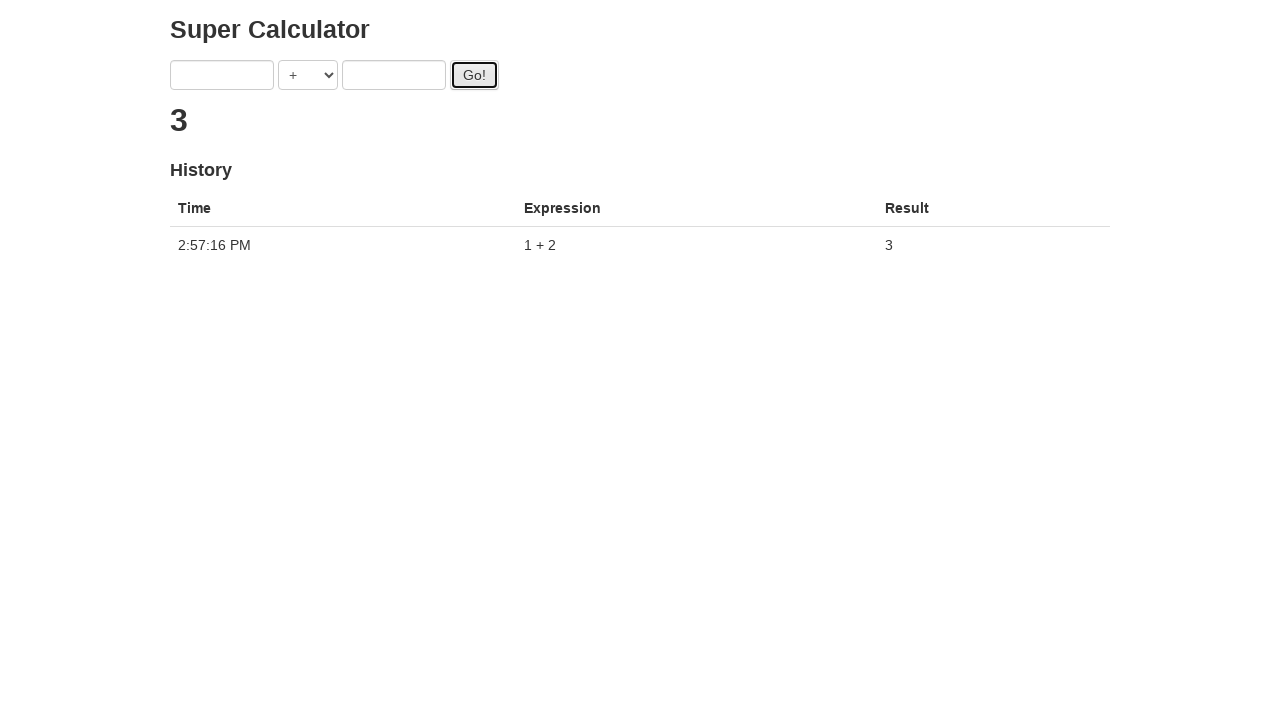

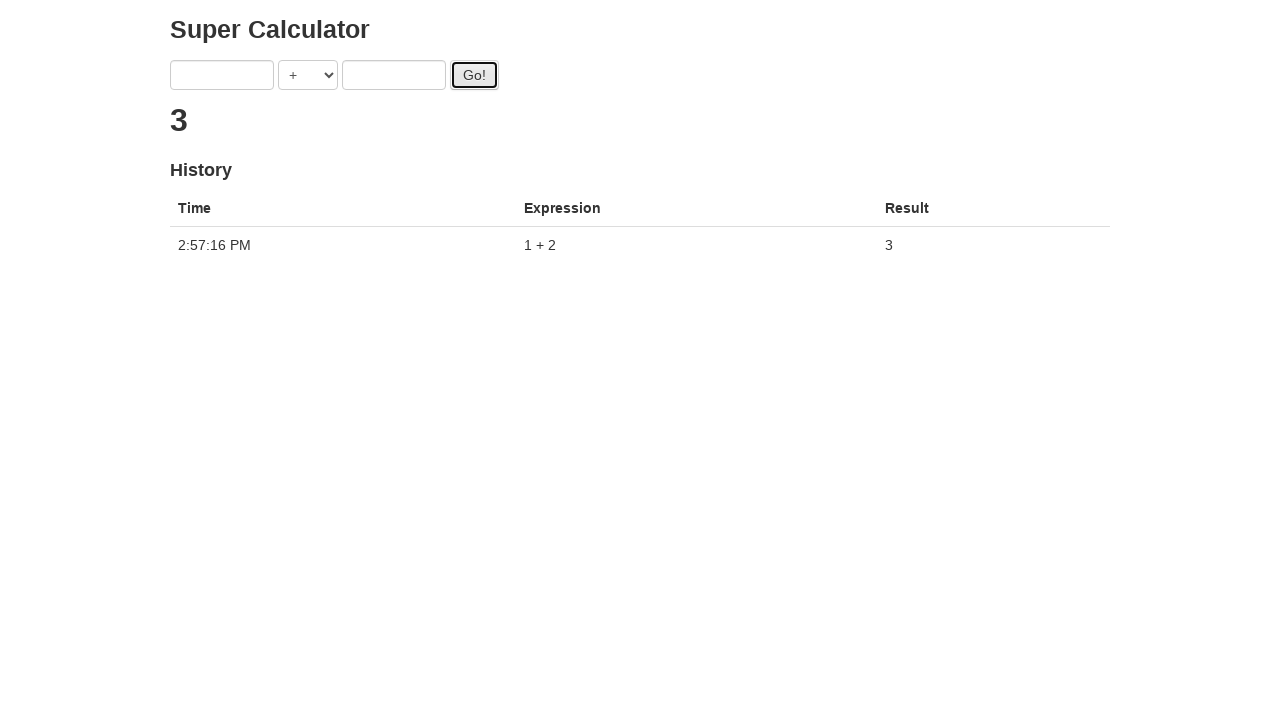